Tests that the currently applied filter link is highlighted

Starting URL: https://demo.playwright.dev/todomvc

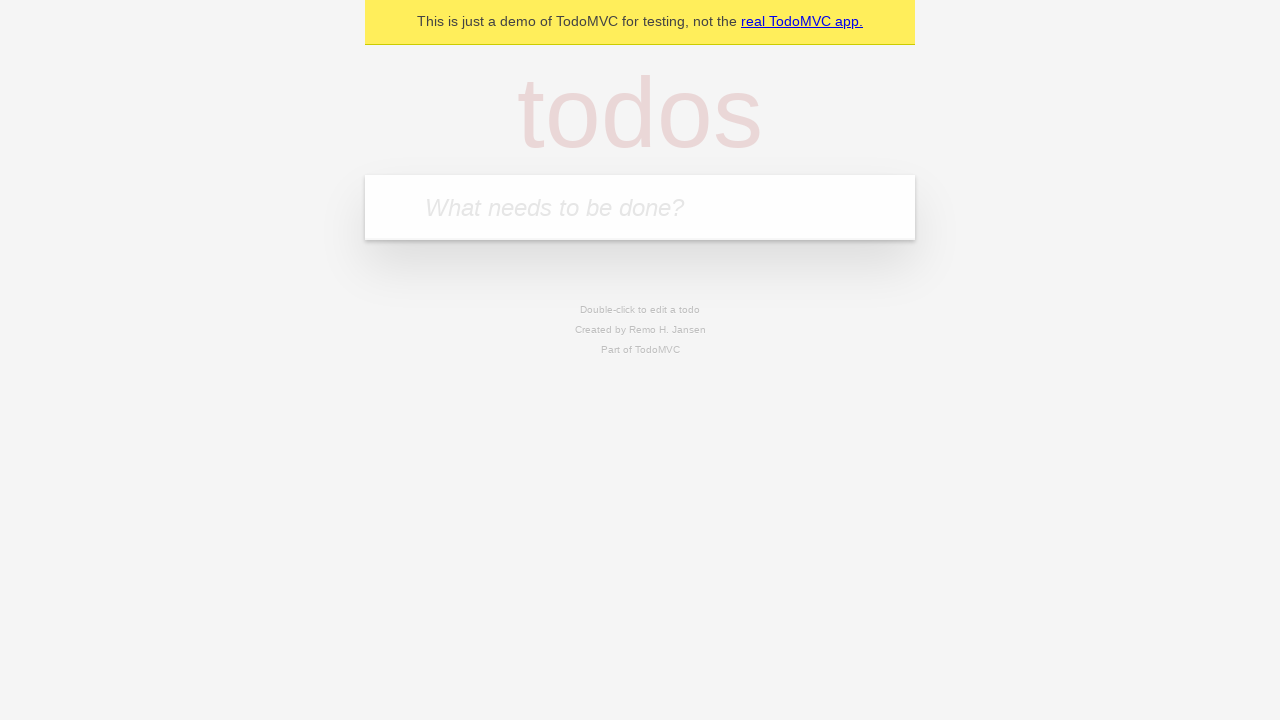

Filled first todo: 'buy some cheese' on internal:attr=[placeholder="What needs to be done?"i]
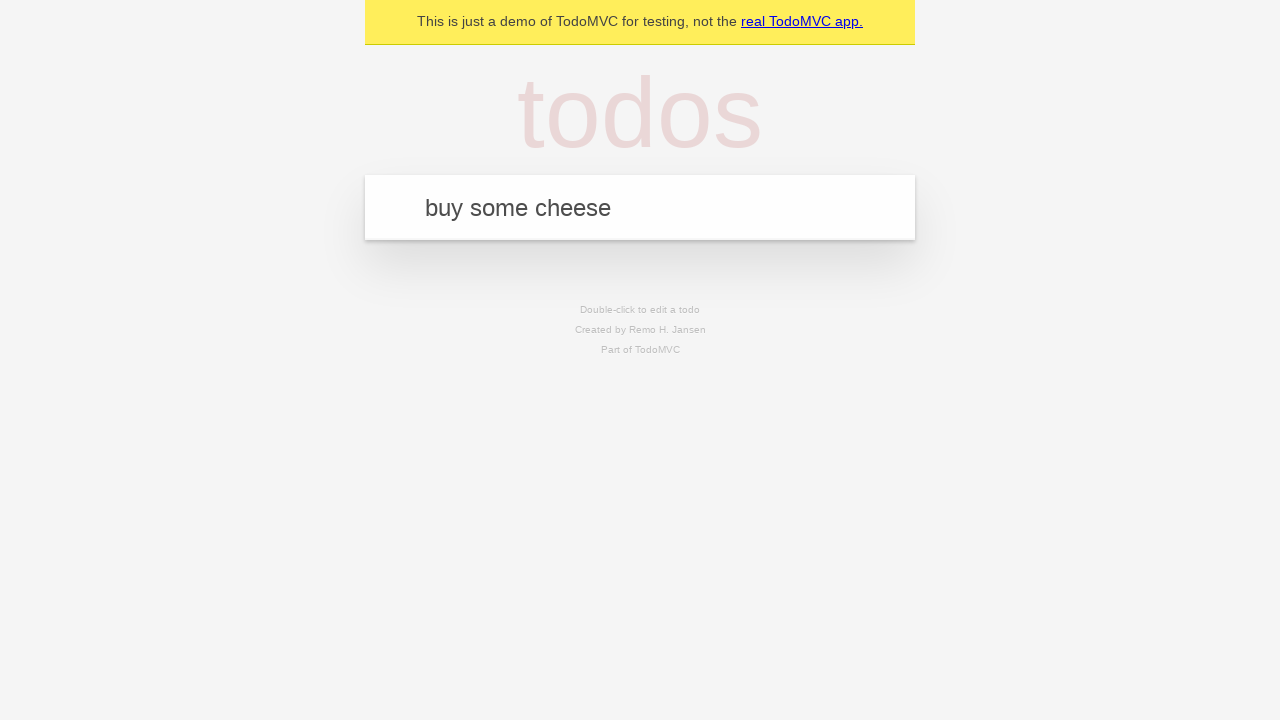

Pressed Enter to create first todo on internal:attr=[placeholder="What needs to be done?"i]
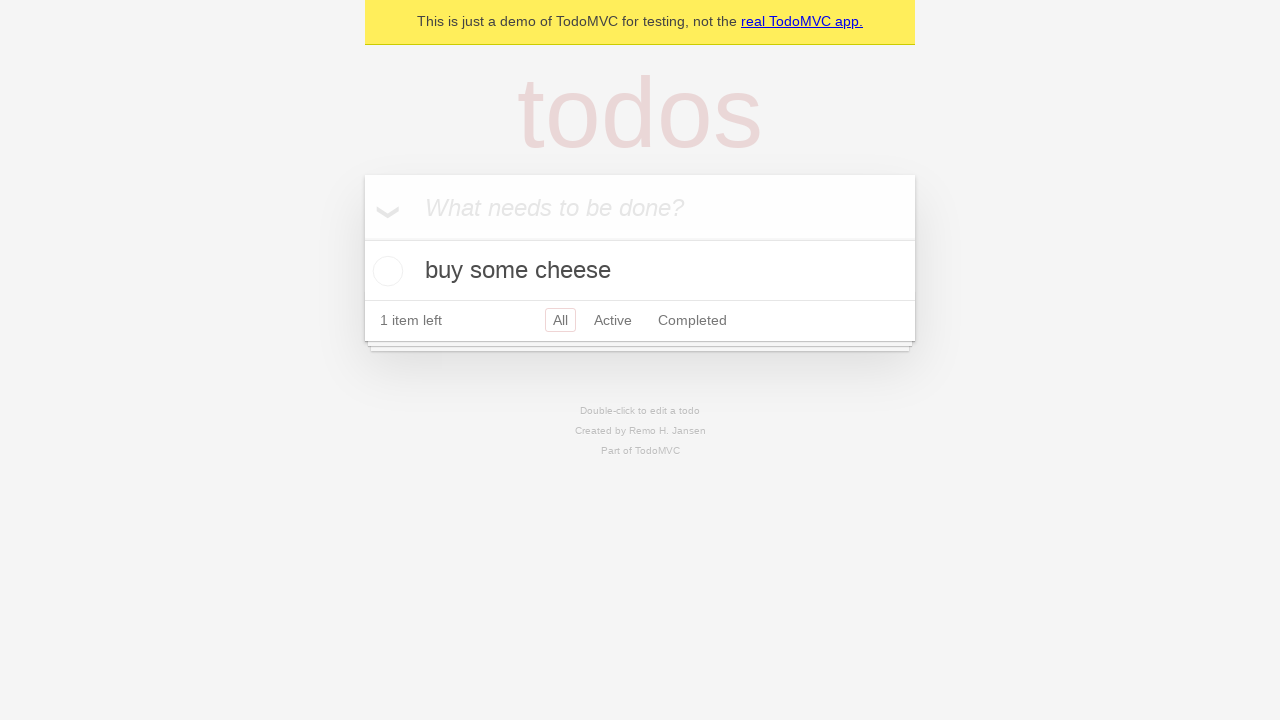

Filled second todo: 'feed the cat' on internal:attr=[placeholder="What needs to be done?"i]
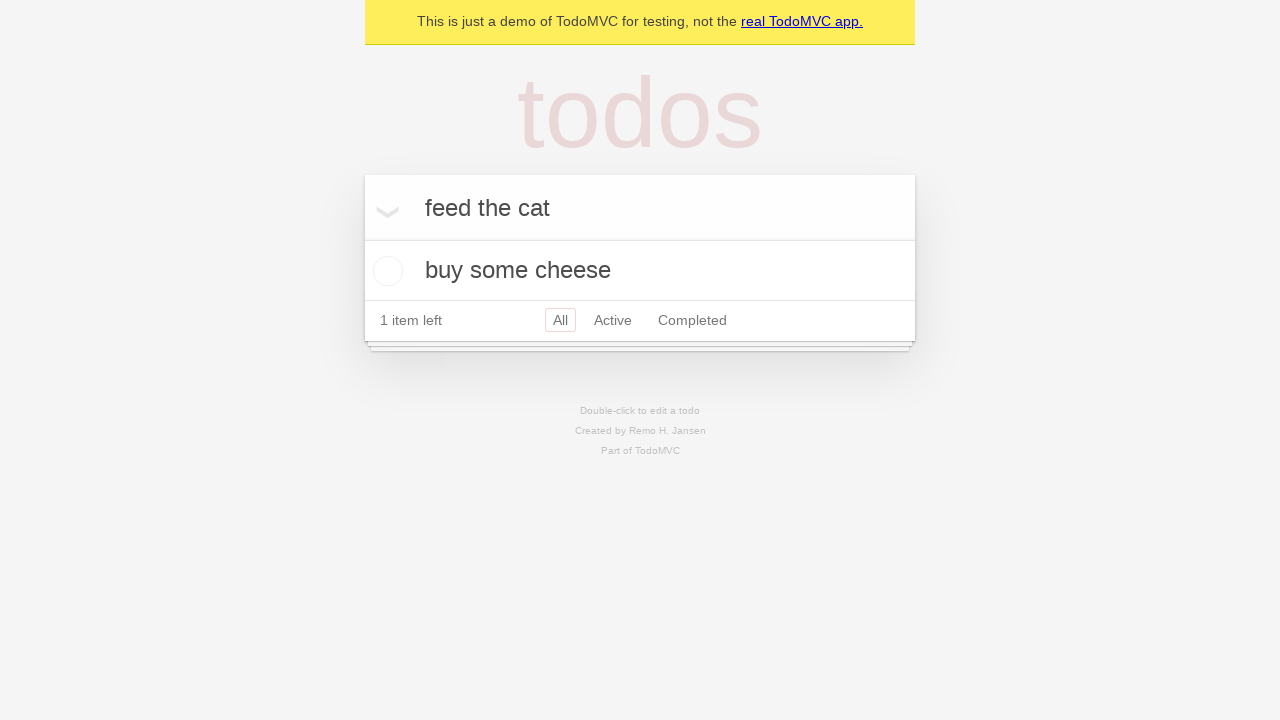

Pressed Enter to create second todo on internal:attr=[placeholder="What needs to be done?"i]
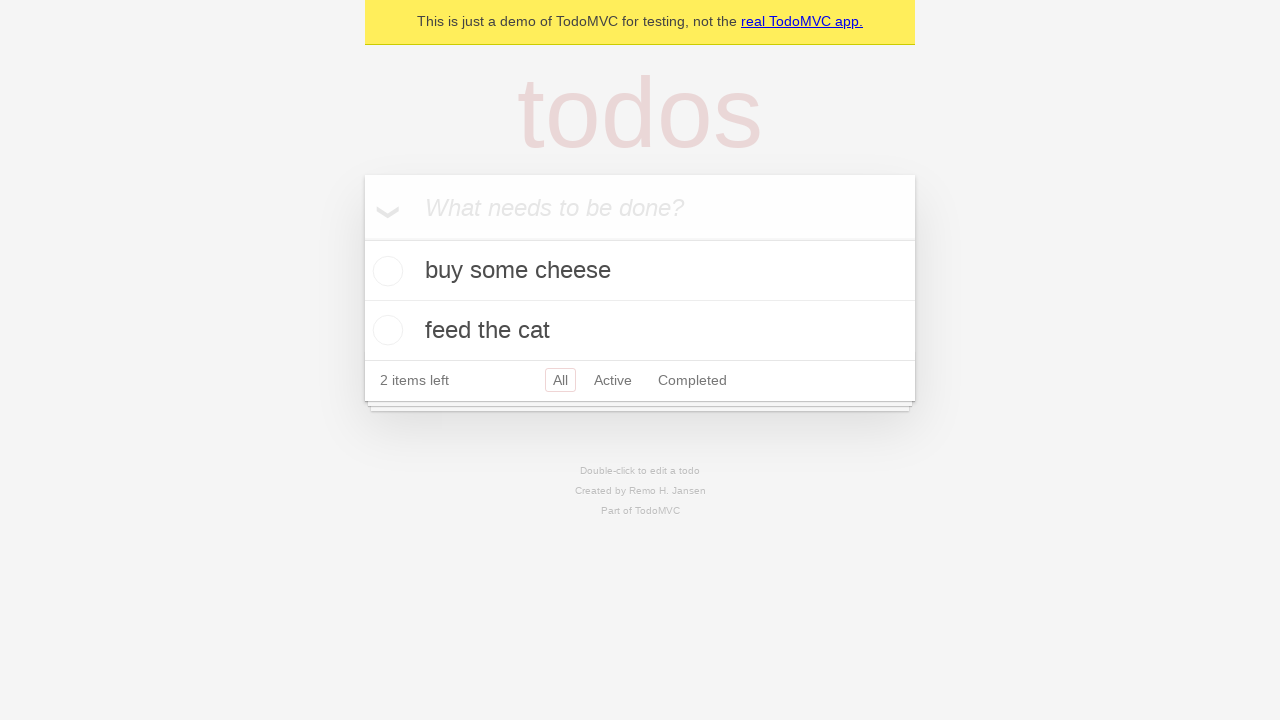

Filled third todo: 'book a doctors appointment' on internal:attr=[placeholder="What needs to be done?"i]
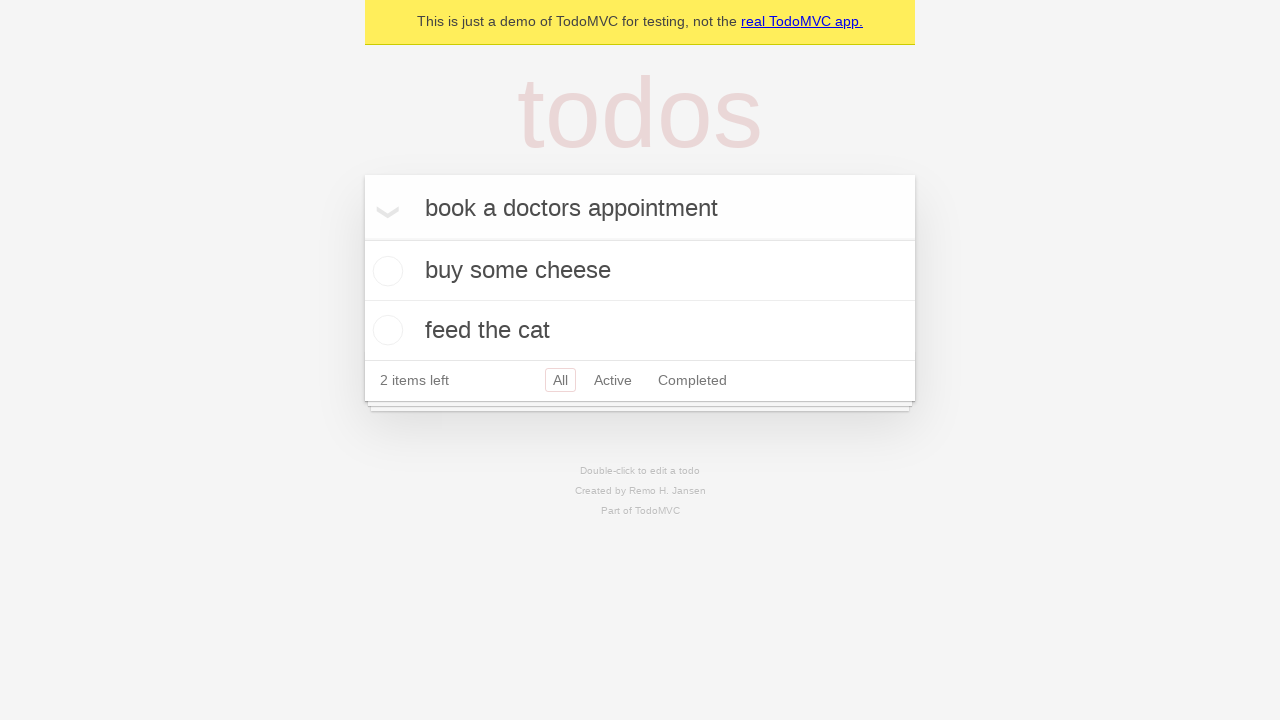

Pressed Enter to create third todo on internal:attr=[placeholder="What needs to be done?"i]
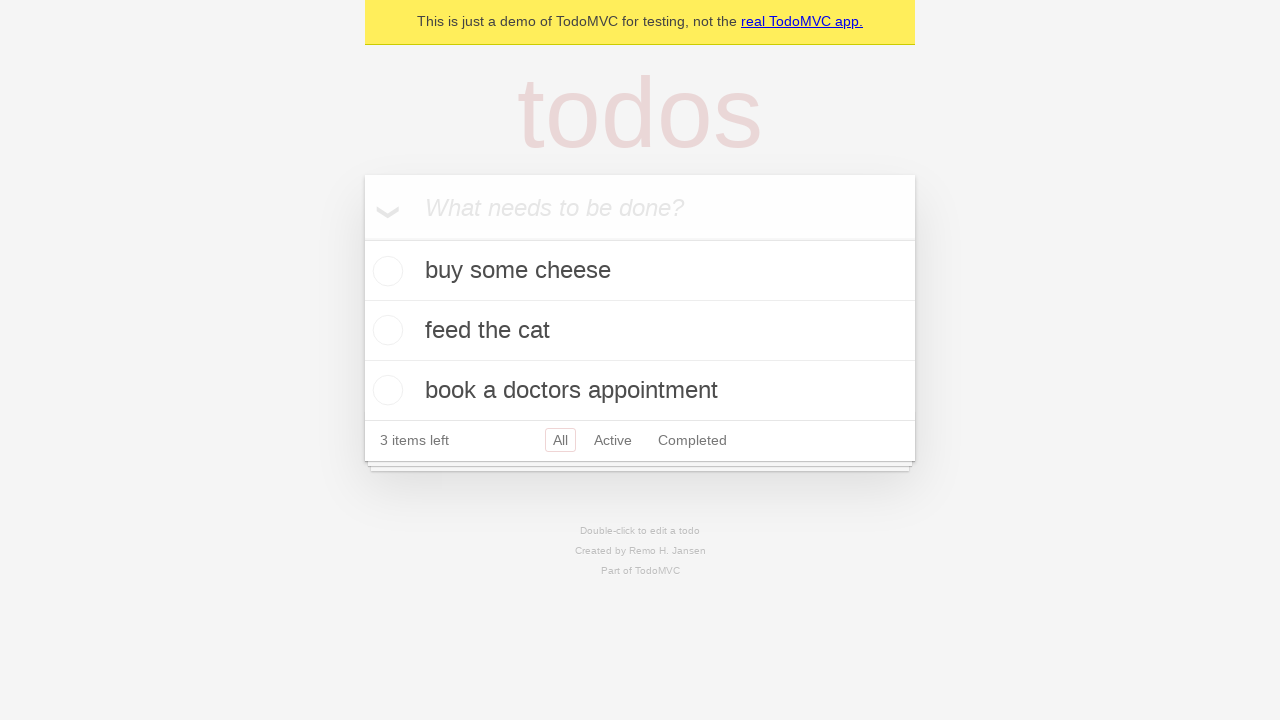

Waited for all 3 todos to be created
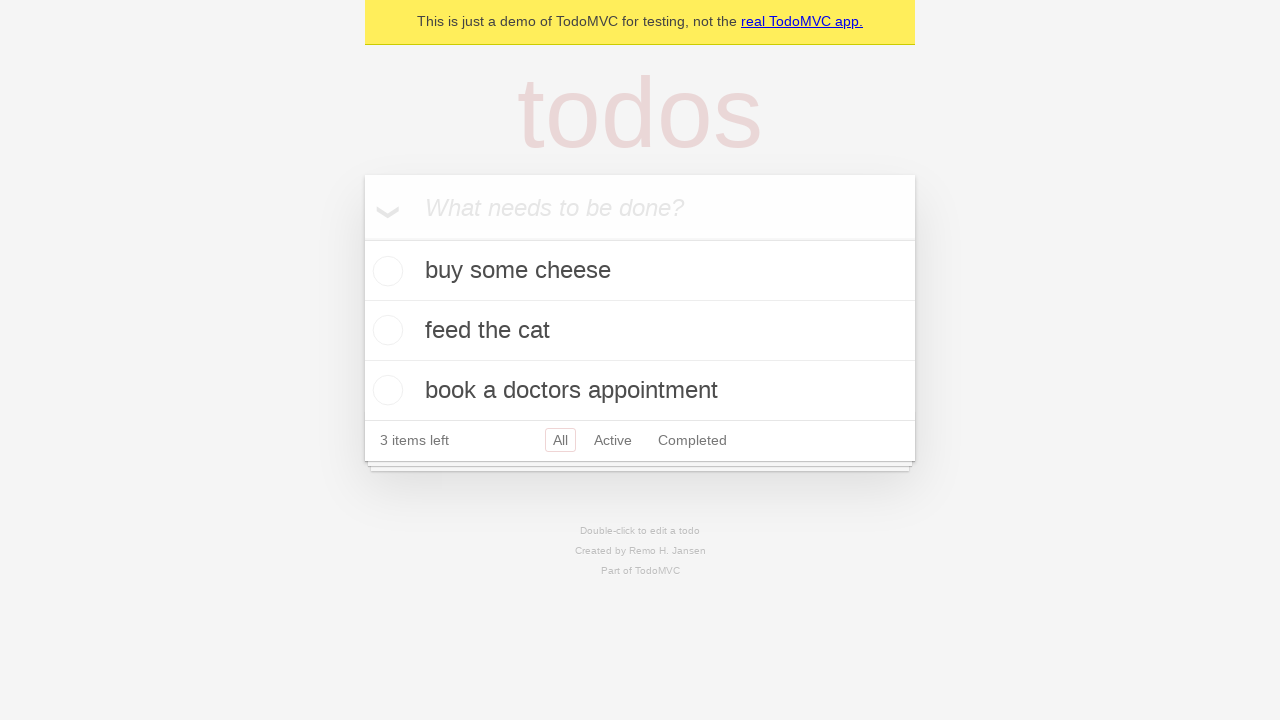

Created locator for Active filter link
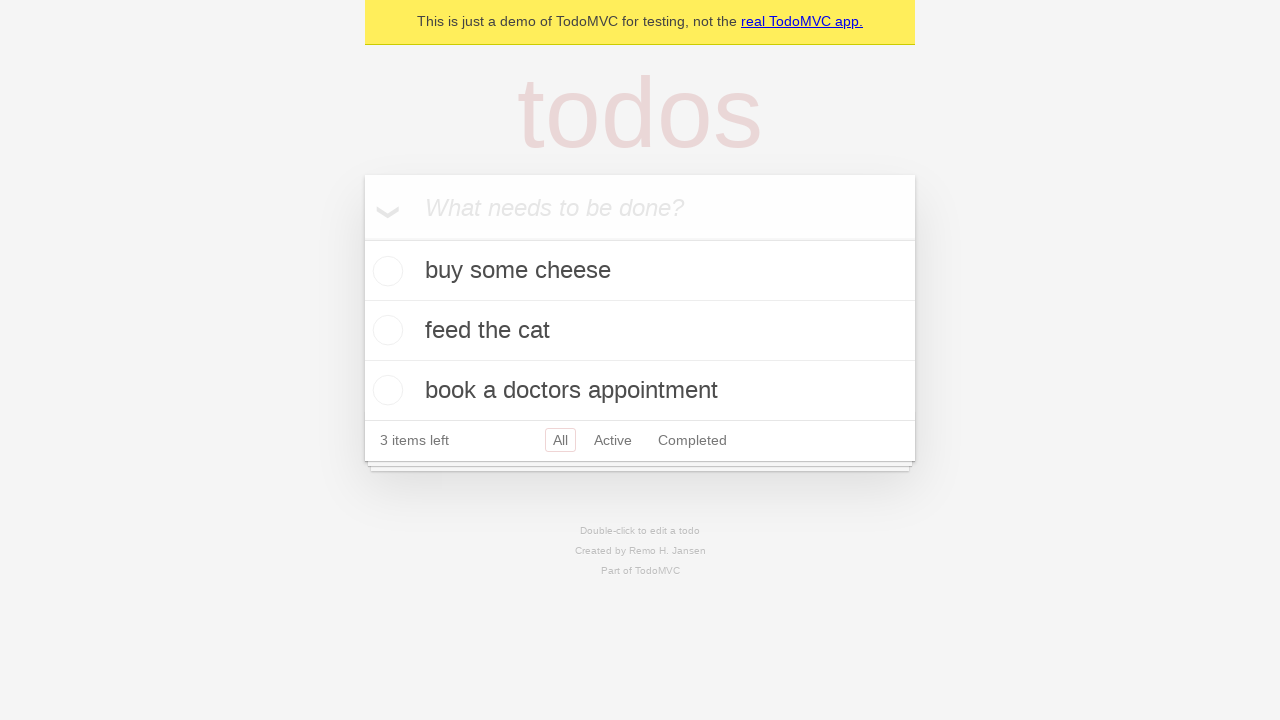

Created locator for Completed filter link
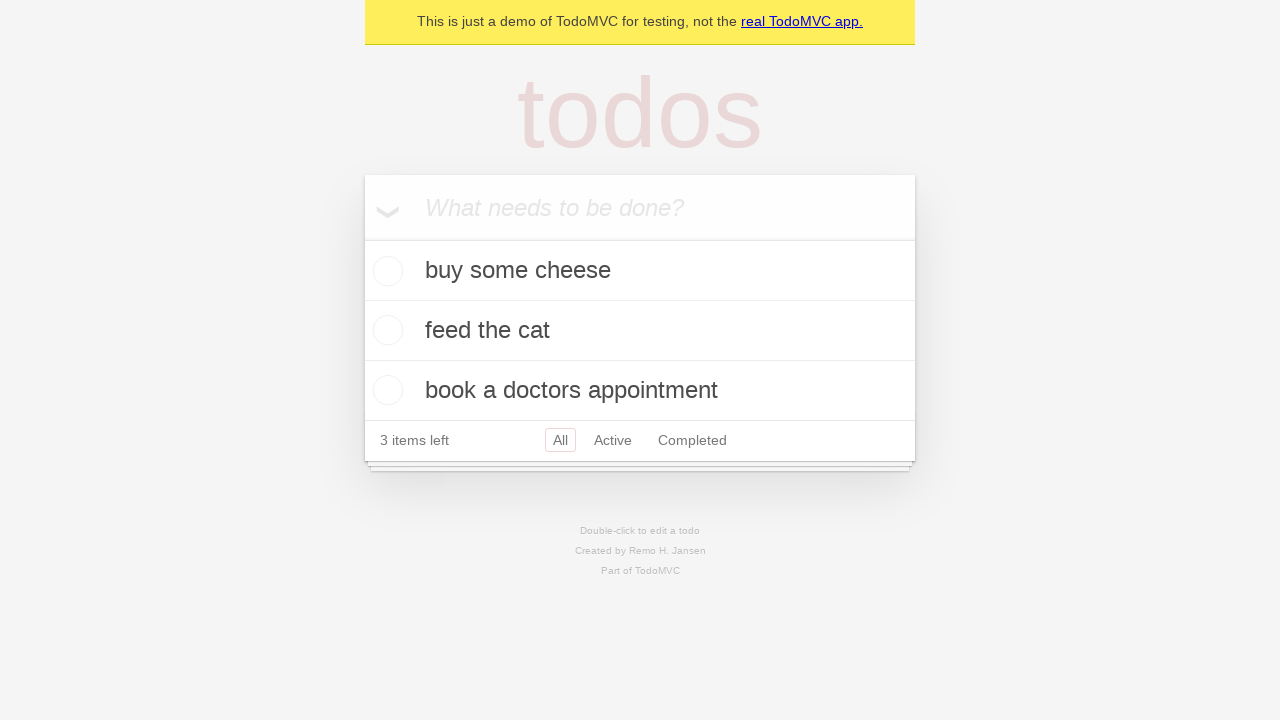

Clicked Active filter link at (613, 440) on internal:role=link[name="Active"i]
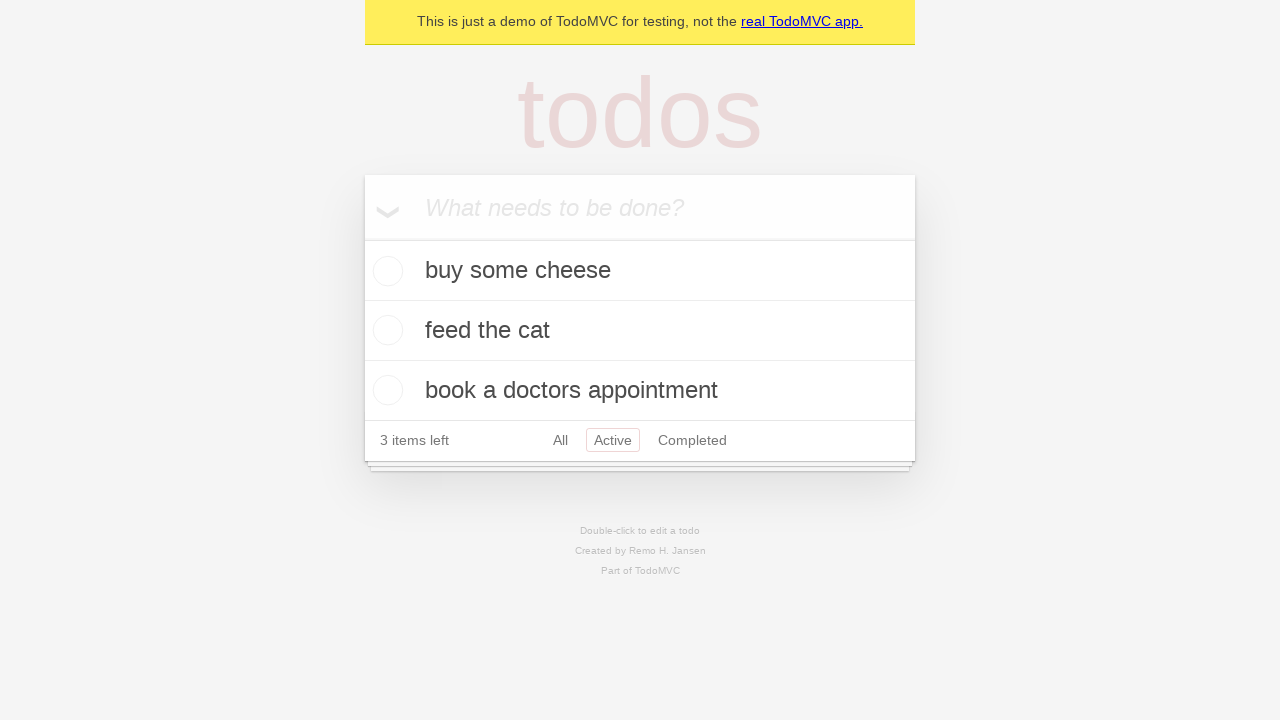

Clicked Completed filter link to verify it becomes highlighted at (692, 440) on internal:role=link[name="Completed"i]
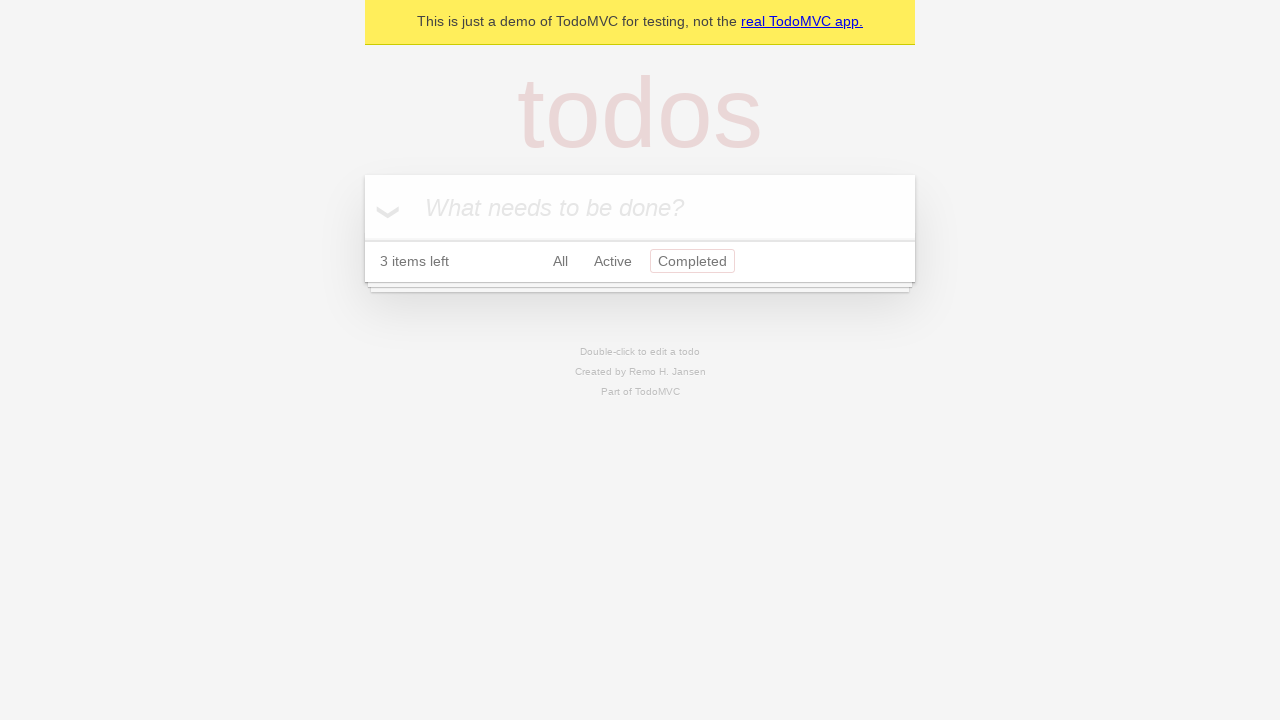

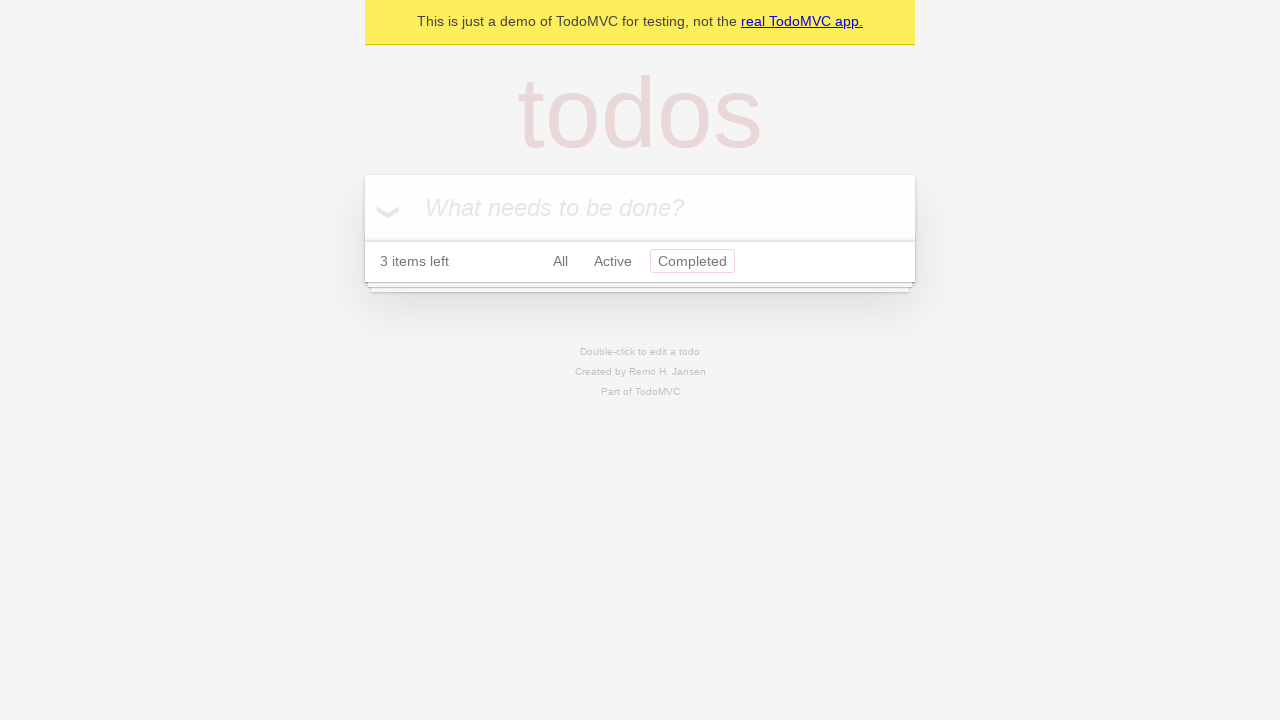